Tests that the Playwright Python documentation homepage has a "GET STARTED" link that navigates to the introduction docs page when clicked.

Starting URL: https://playwright.dev/python

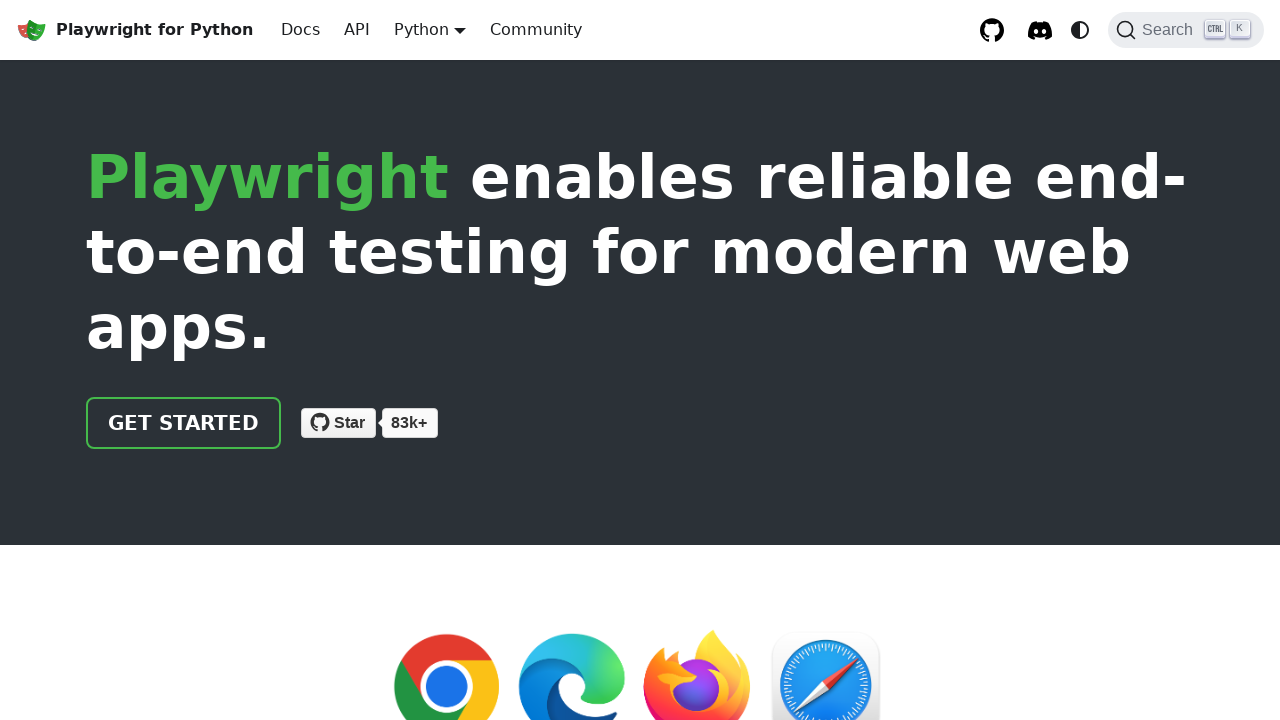

Clicked the 'GET STARTED' link at (184, 423) on internal:role=link[name="GET STARTED"i]
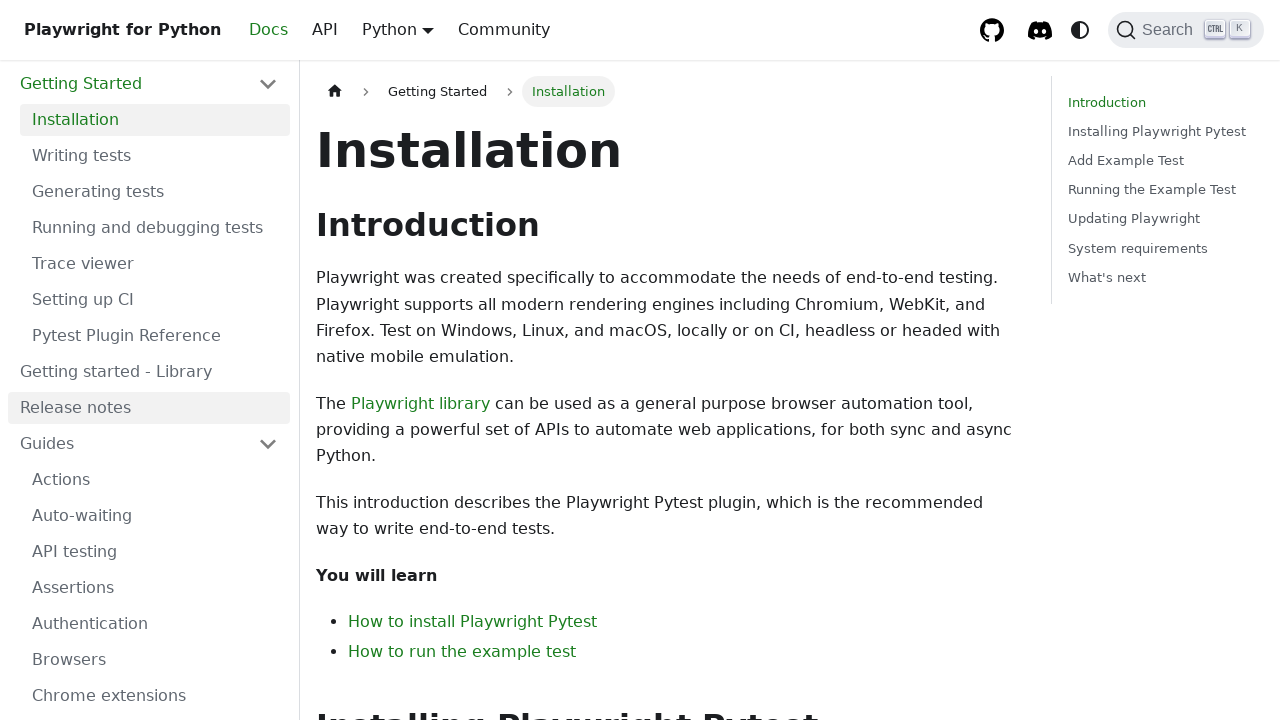

Navigation to introduction docs page completed
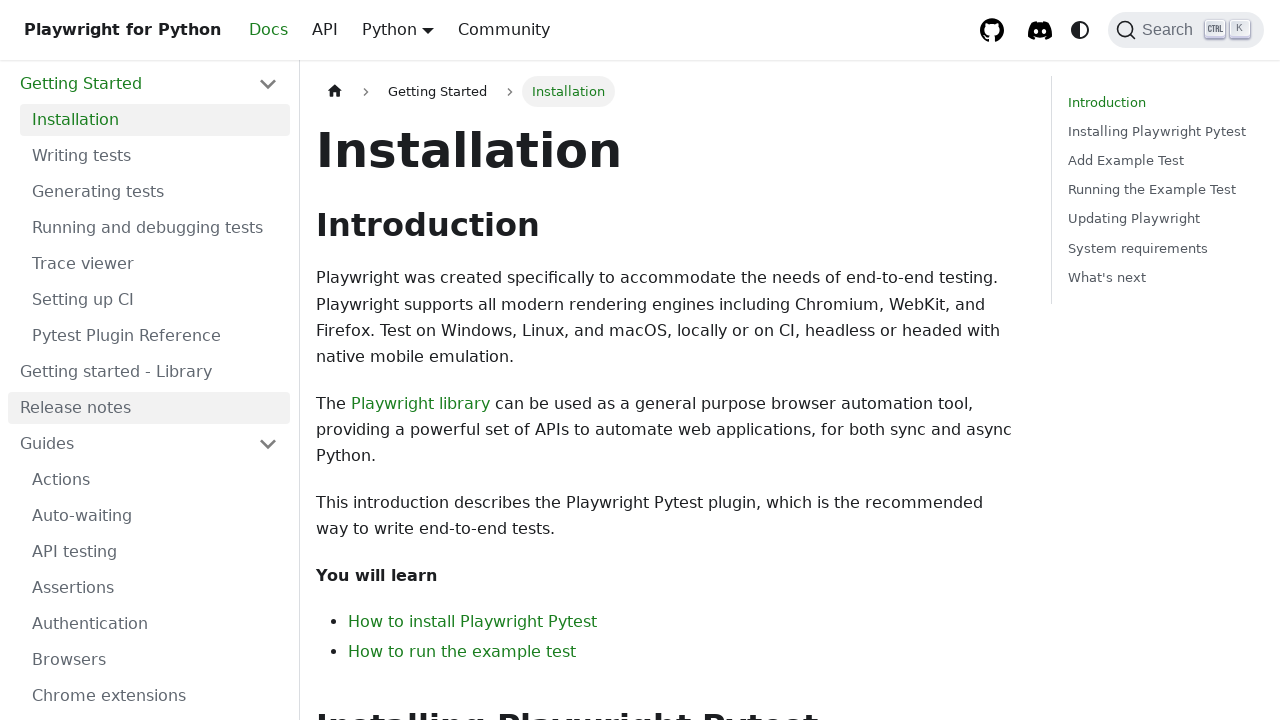

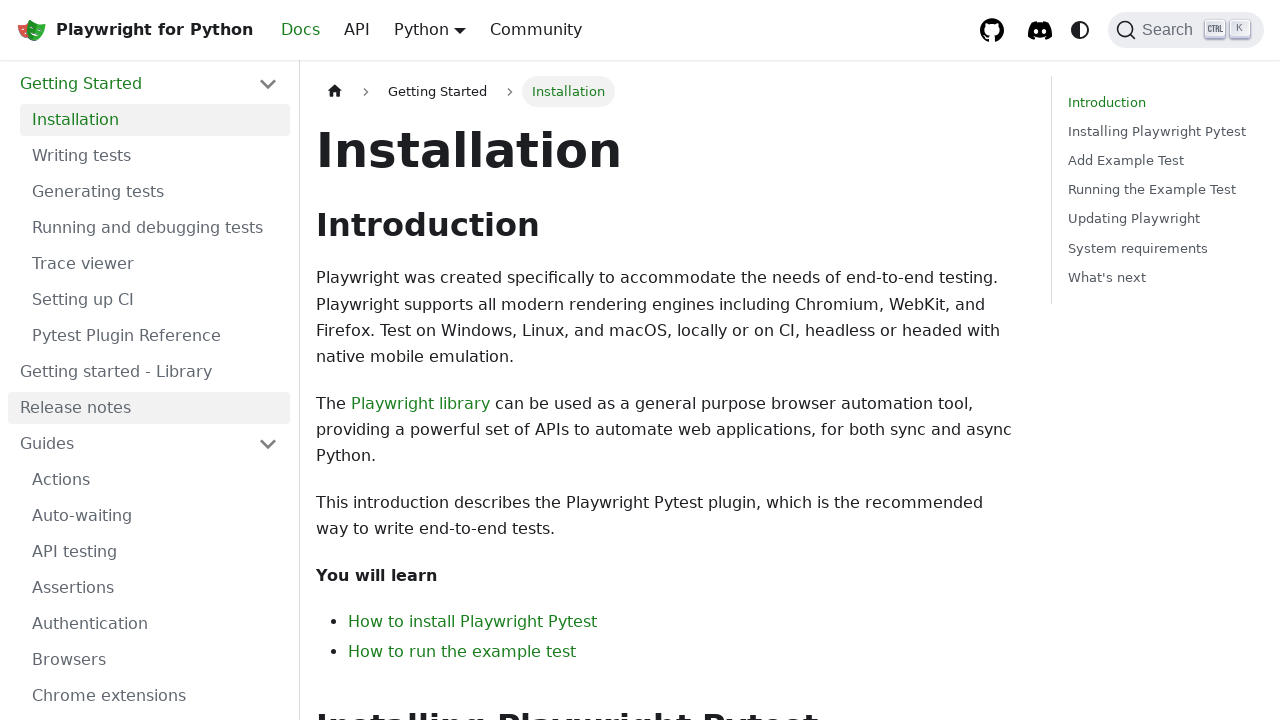